Tests adding multiple vegetables (Cucumber, Brocolli, Beetroot) to shopping cart by finding products and clicking their add to cart buttons

Starting URL: https://rahulshettyacademy.com/seleniumPractise/

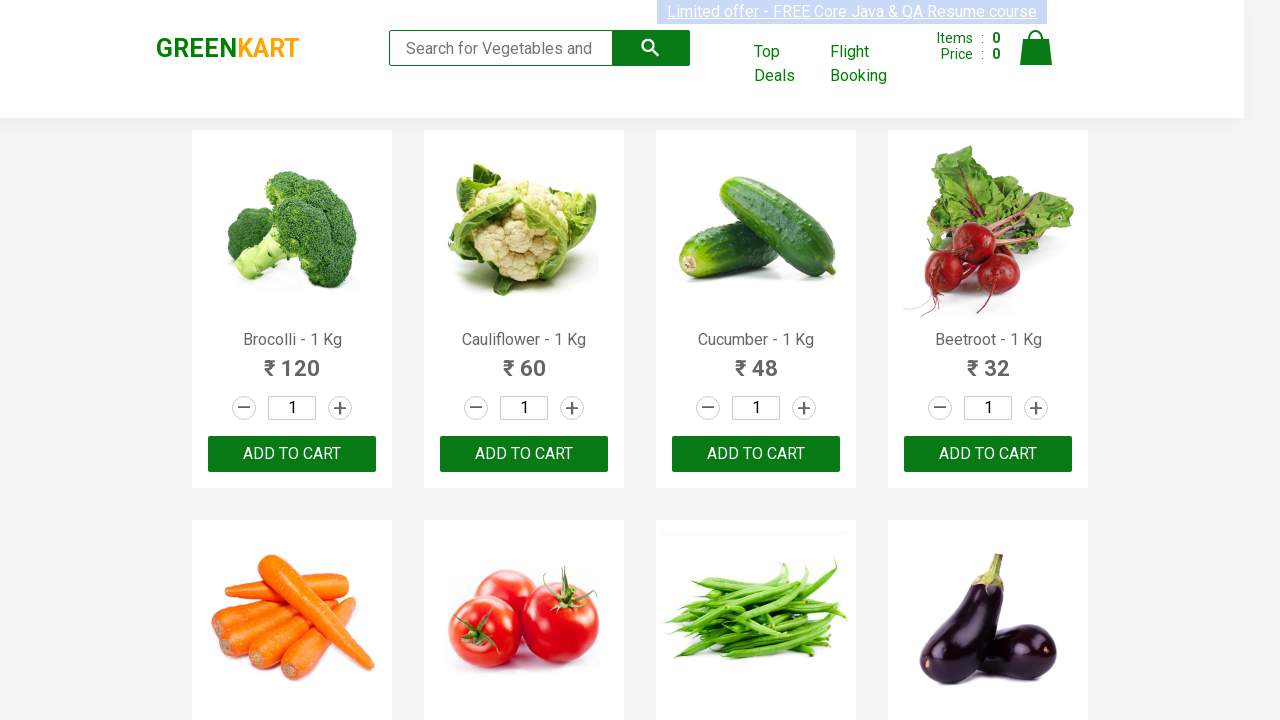

Located all product name elements on the page
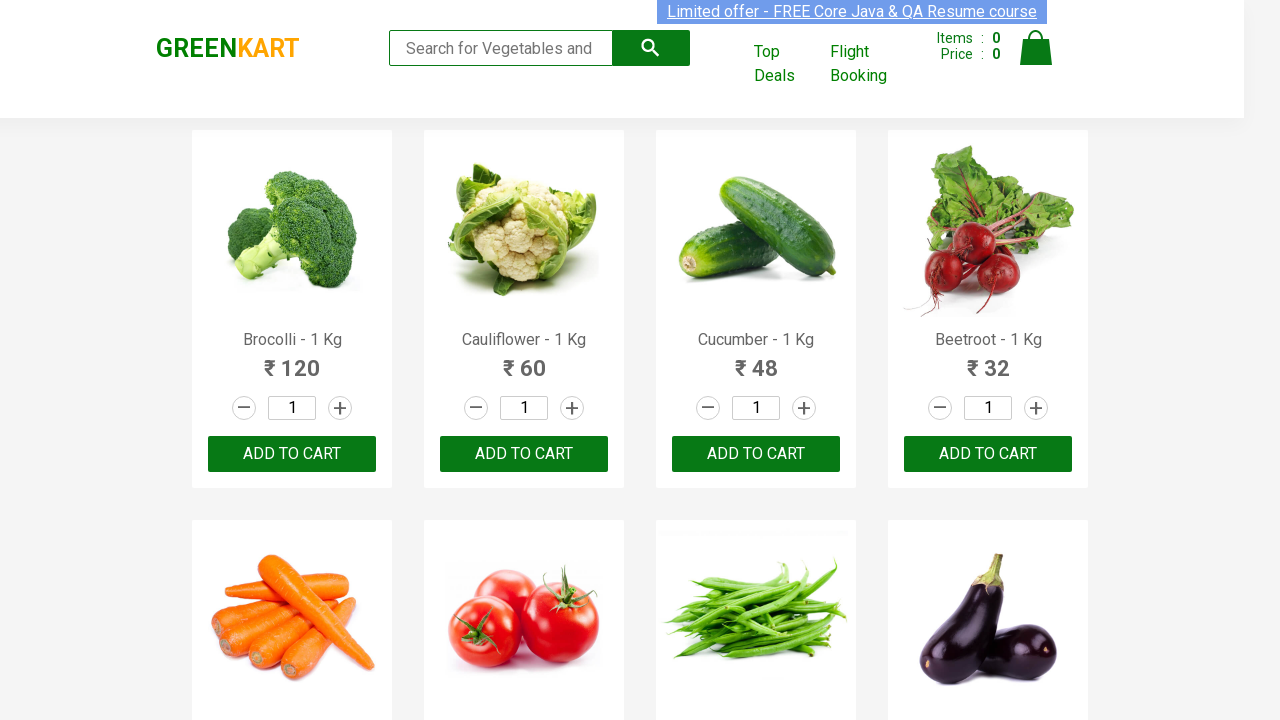

Retrieved text content from product at index 0
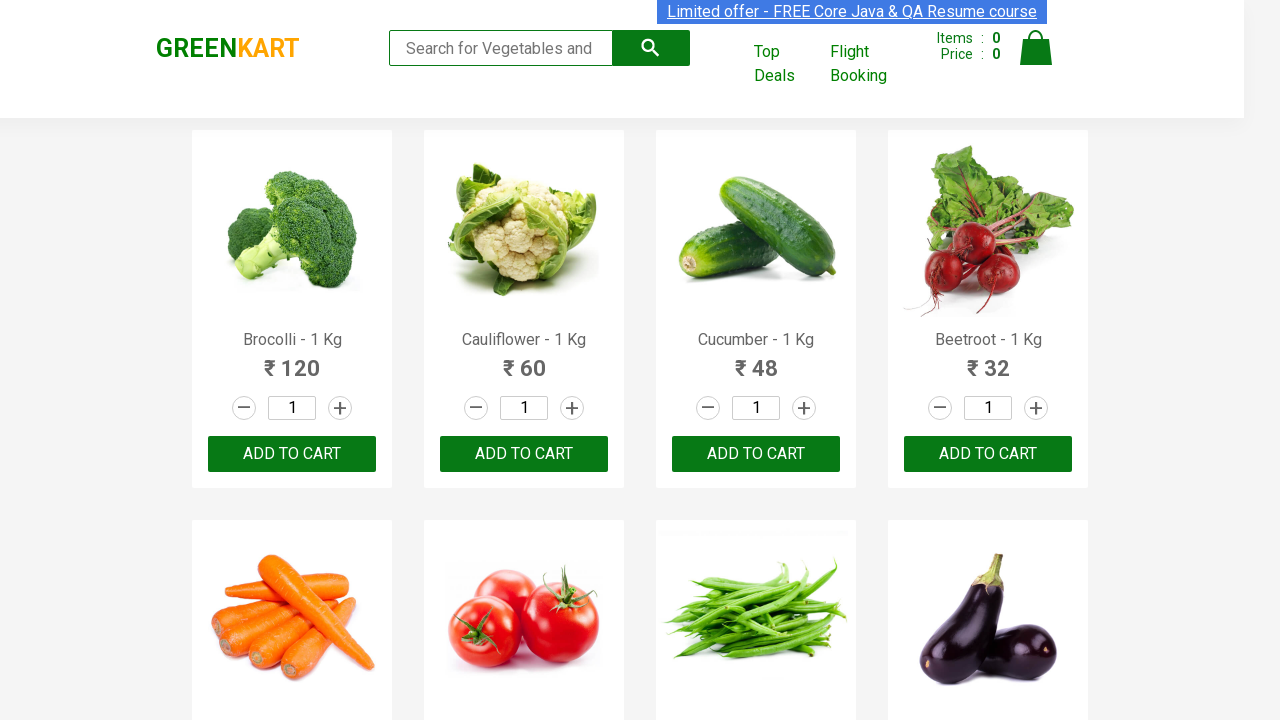

Clicked 'Add to cart' button for Brocolli at (292, 454) on div.product-action > button >> nth=0
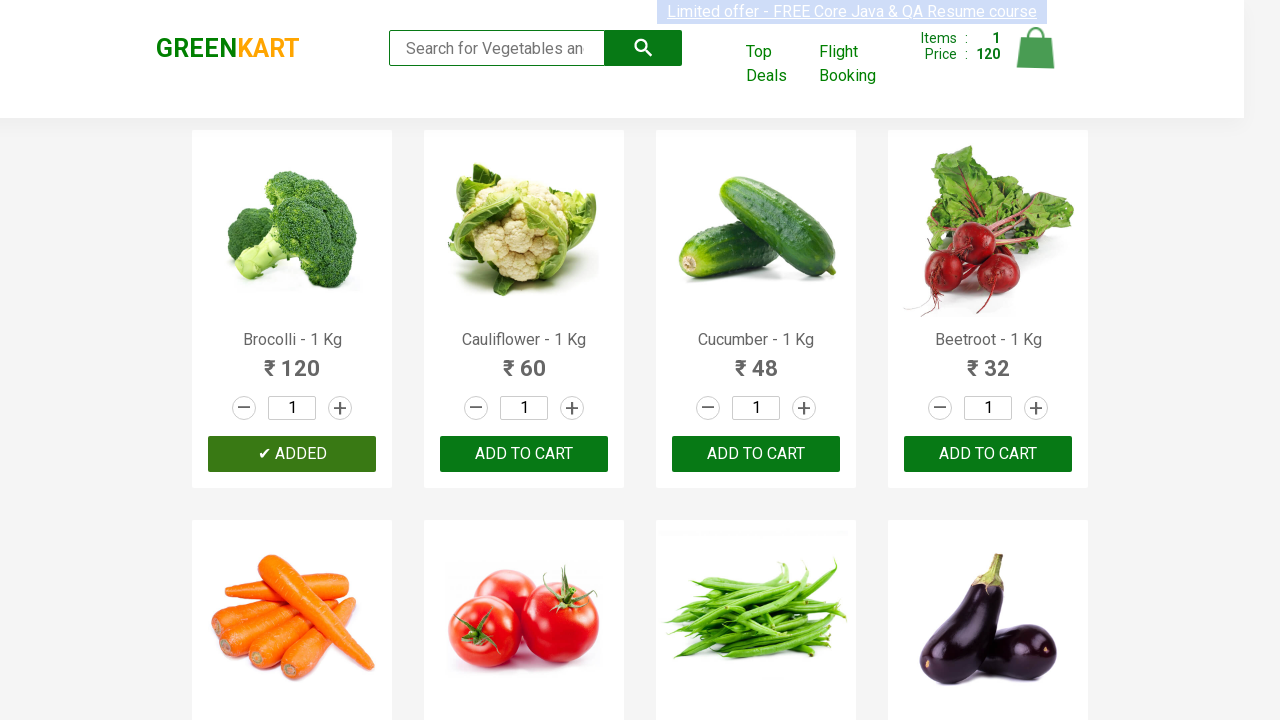

Retrieved text content from product at index 1
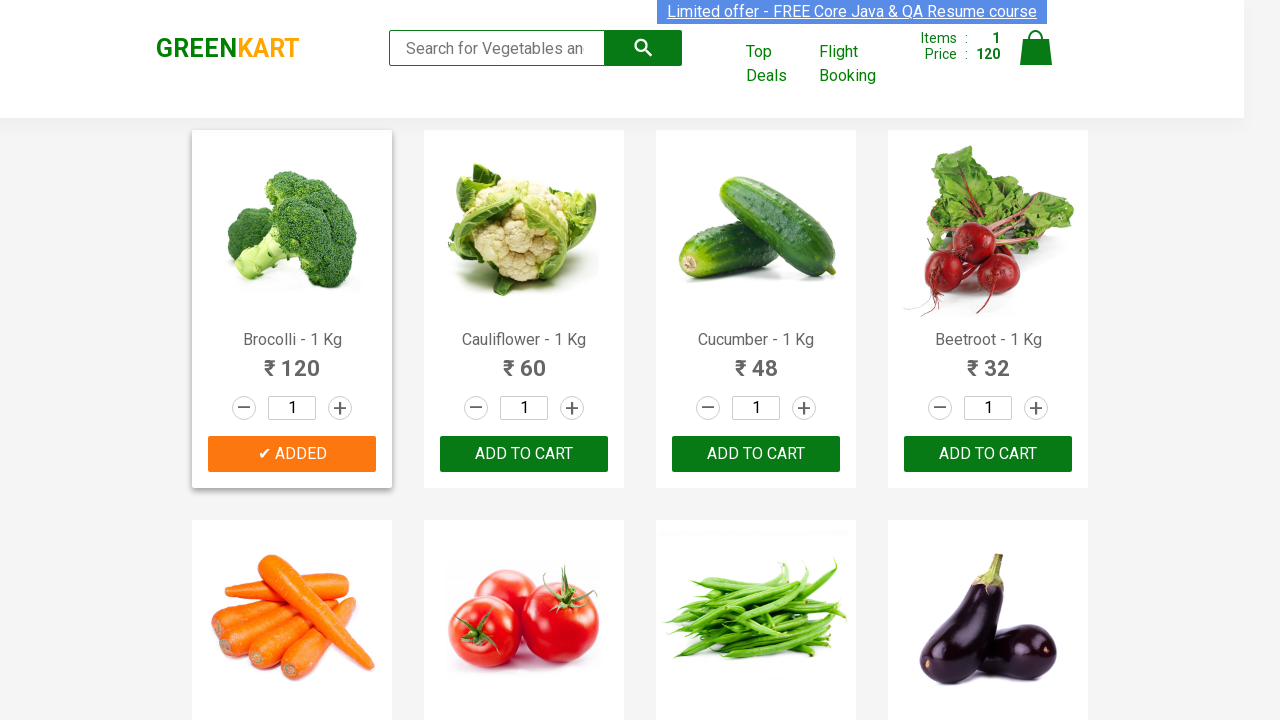

Retrieved text content from product at index 2
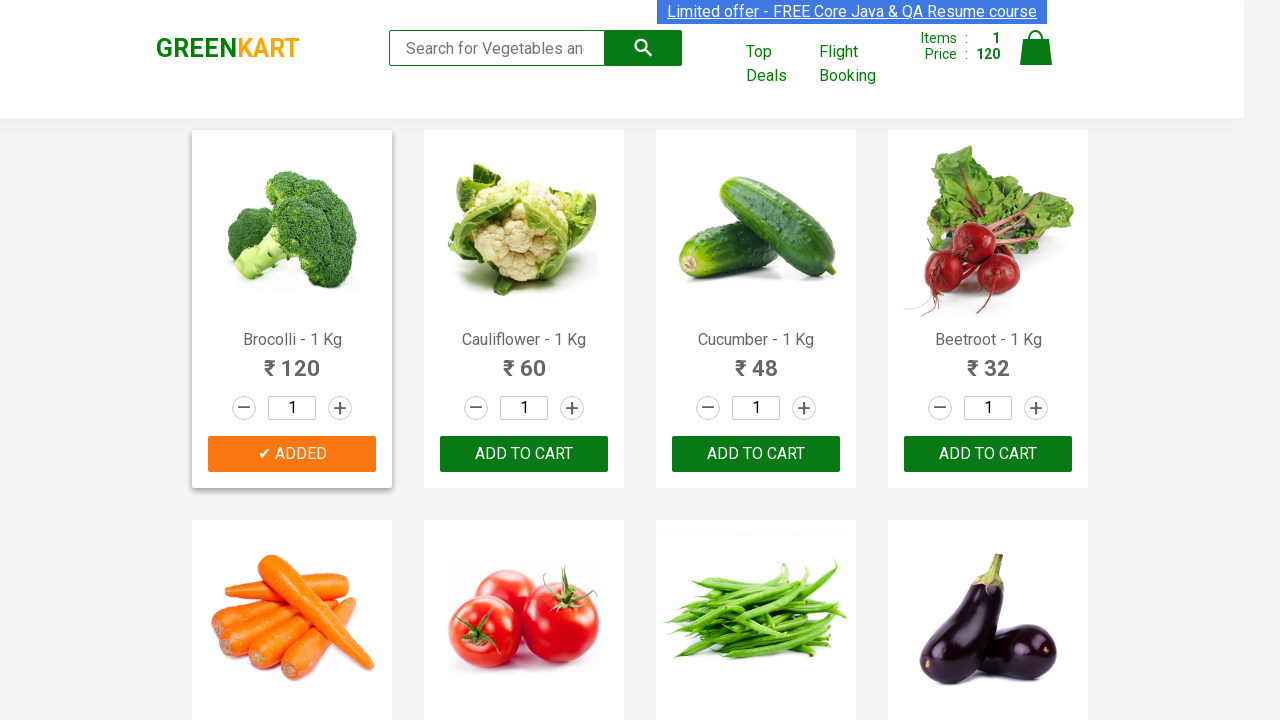

Clicked 'Add to cart' button for Cucumber at (756, 454) on div.product-action > button >> nth=2
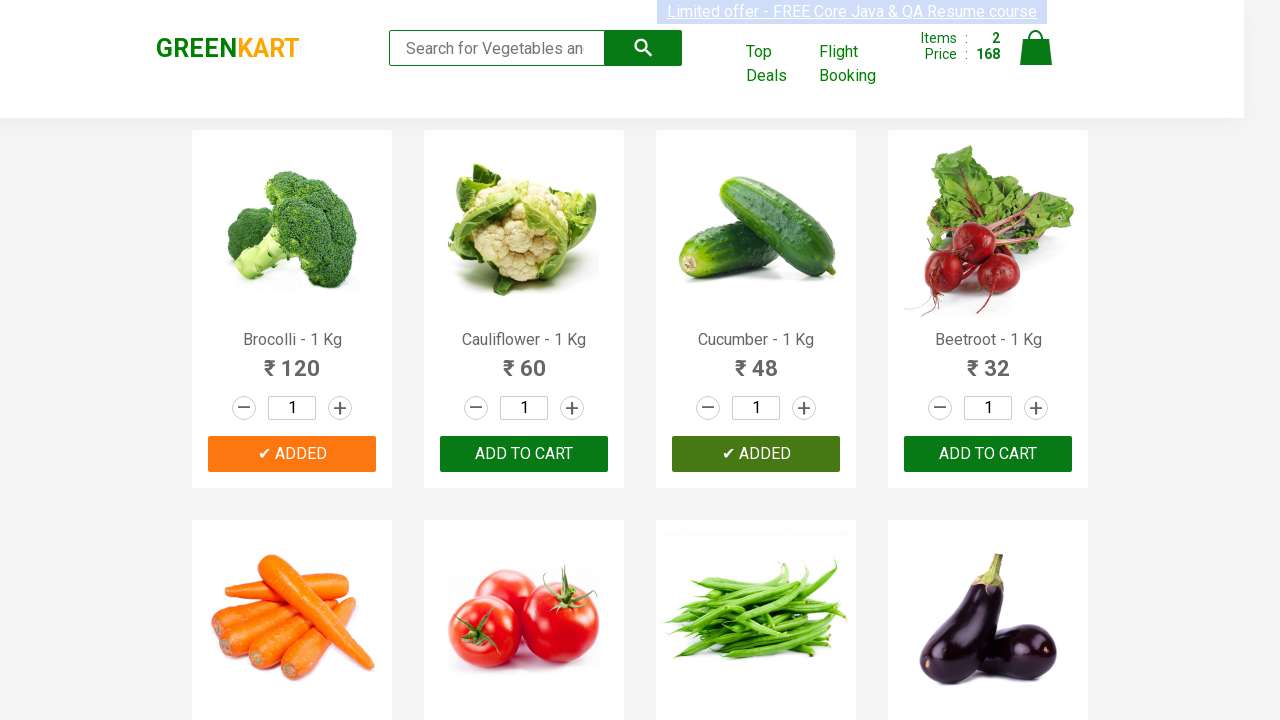

Retrieved text content from product at index 3
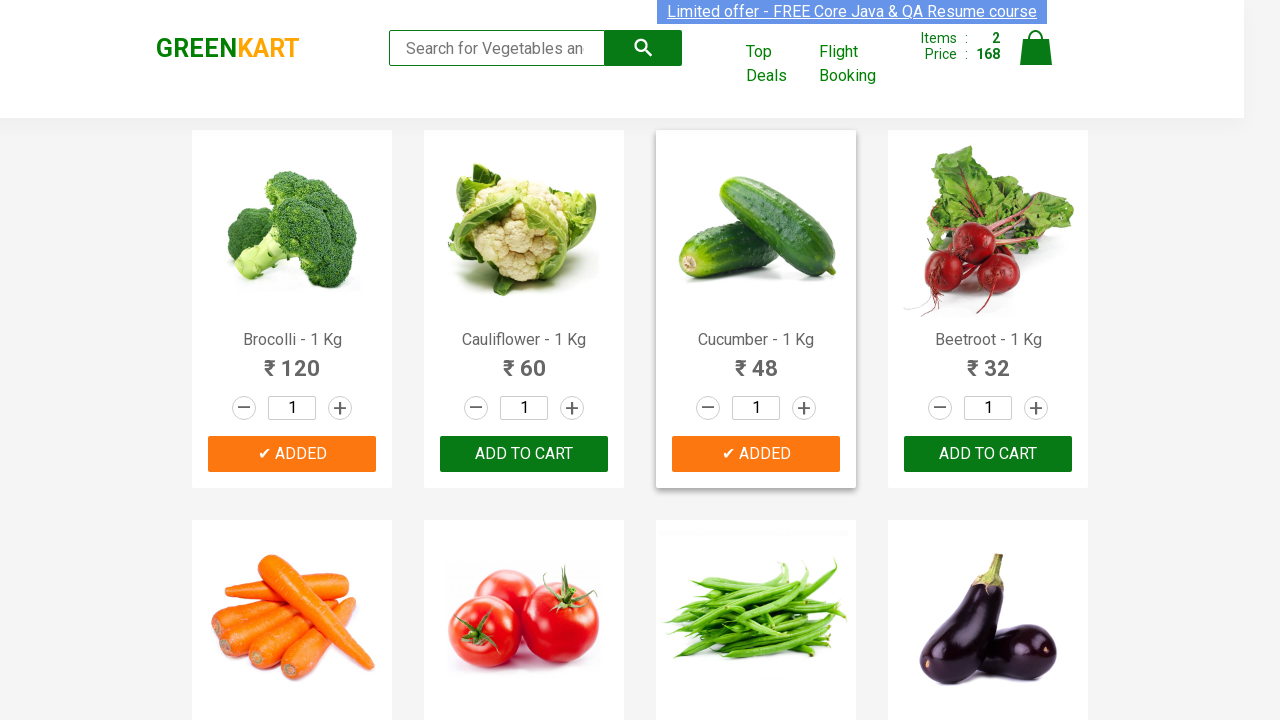

Clicked 'Add to cart' button for Beetroot at (988, 454) on div.product-action > button >> nth=3
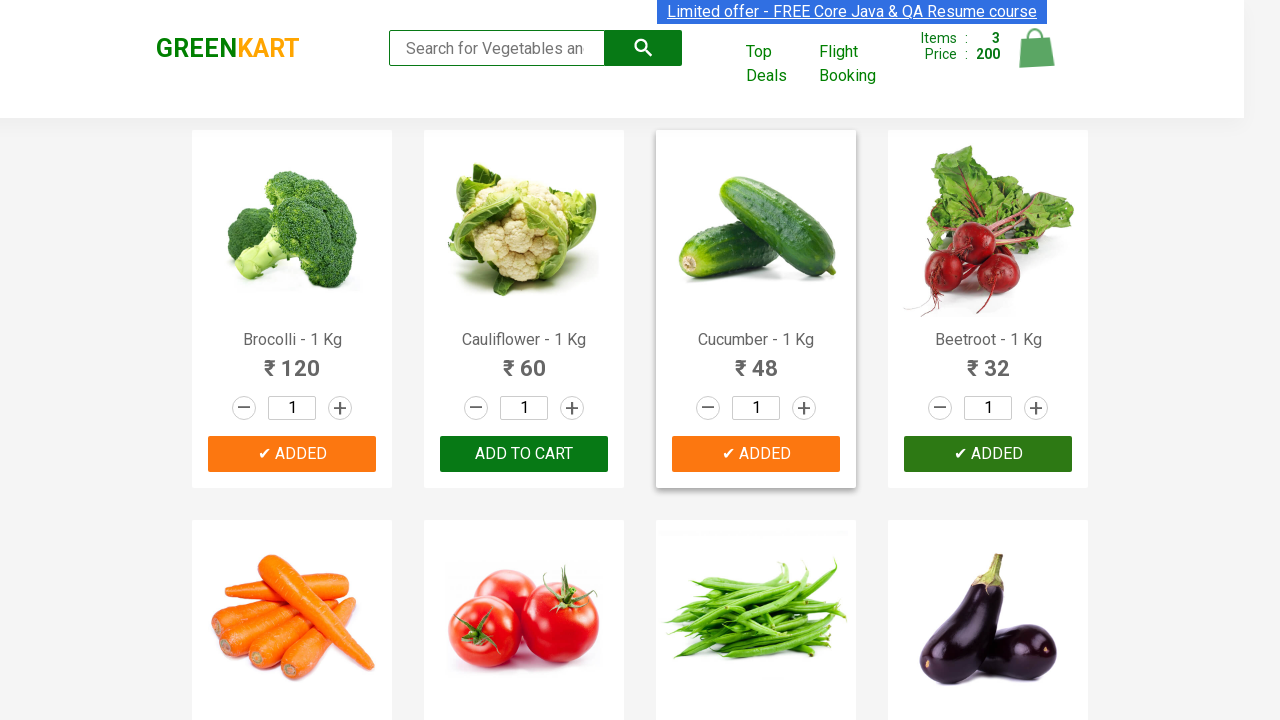

All required vegetables added to cart (Cucumber, Brocolli, Beetroot)
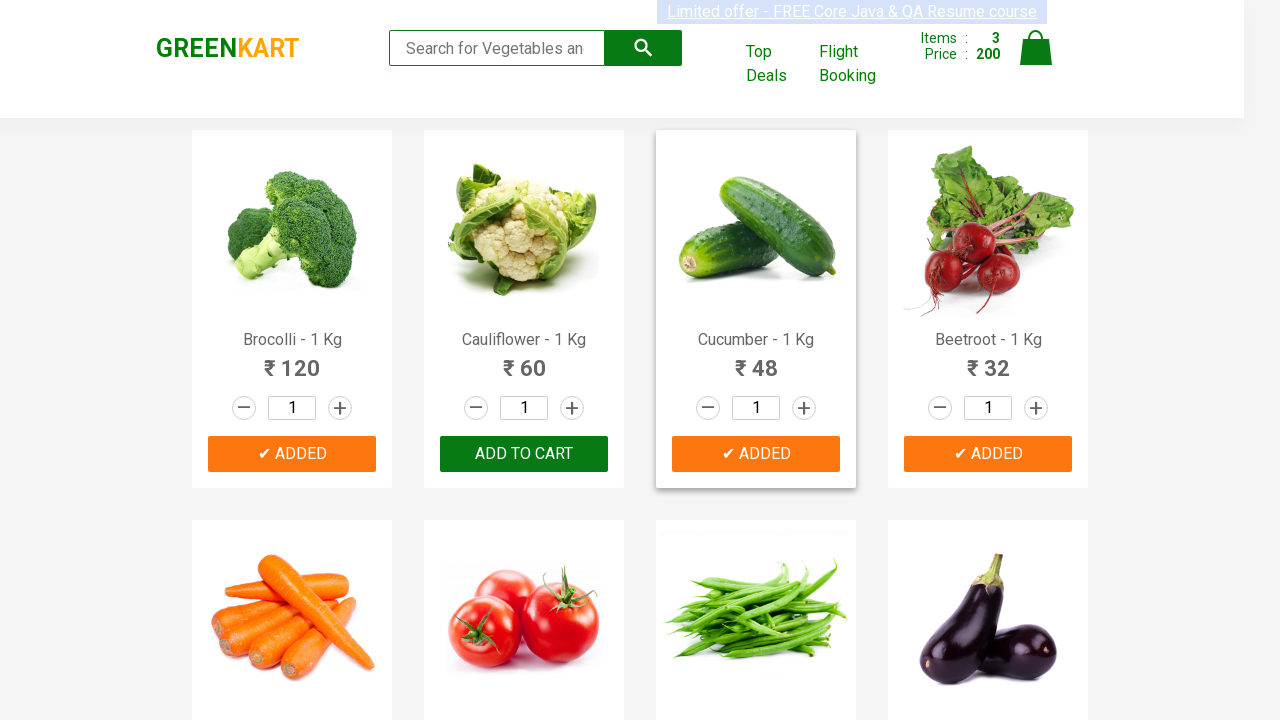

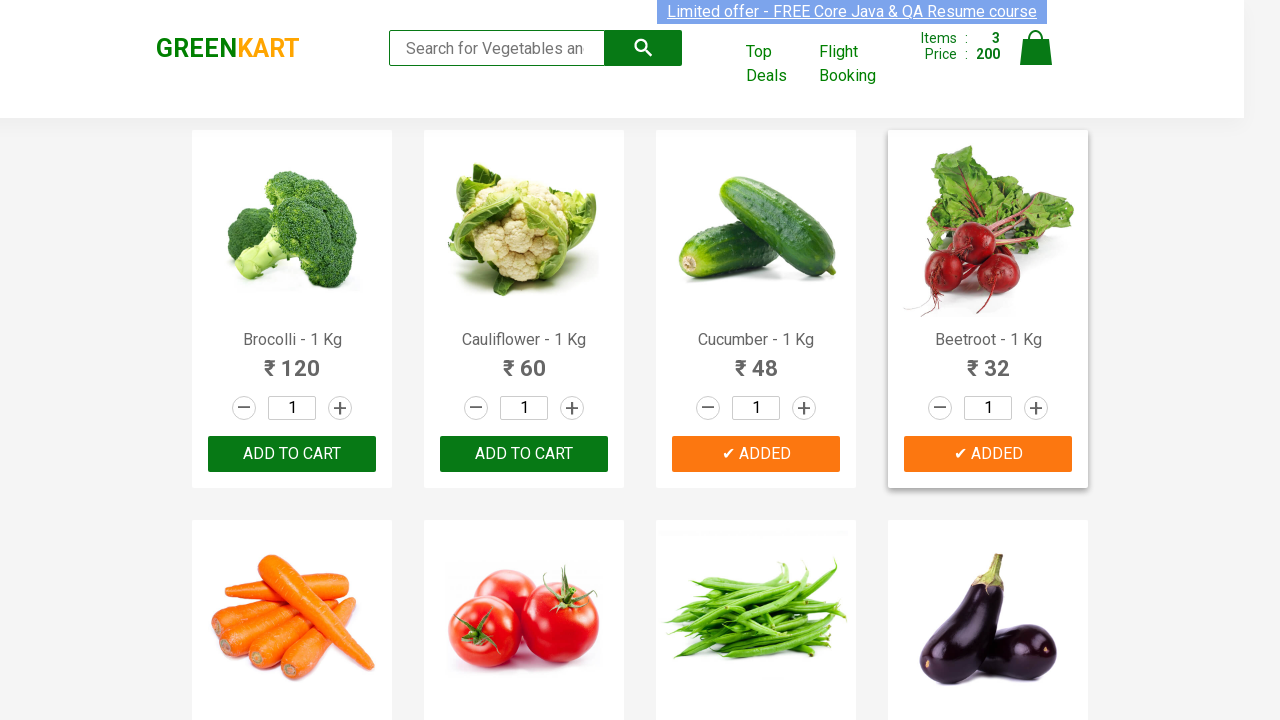